Tests drag and drop functionality by dragging an element from one container to another

Starting URL: https://grotechminds.com/drag-and-drop/

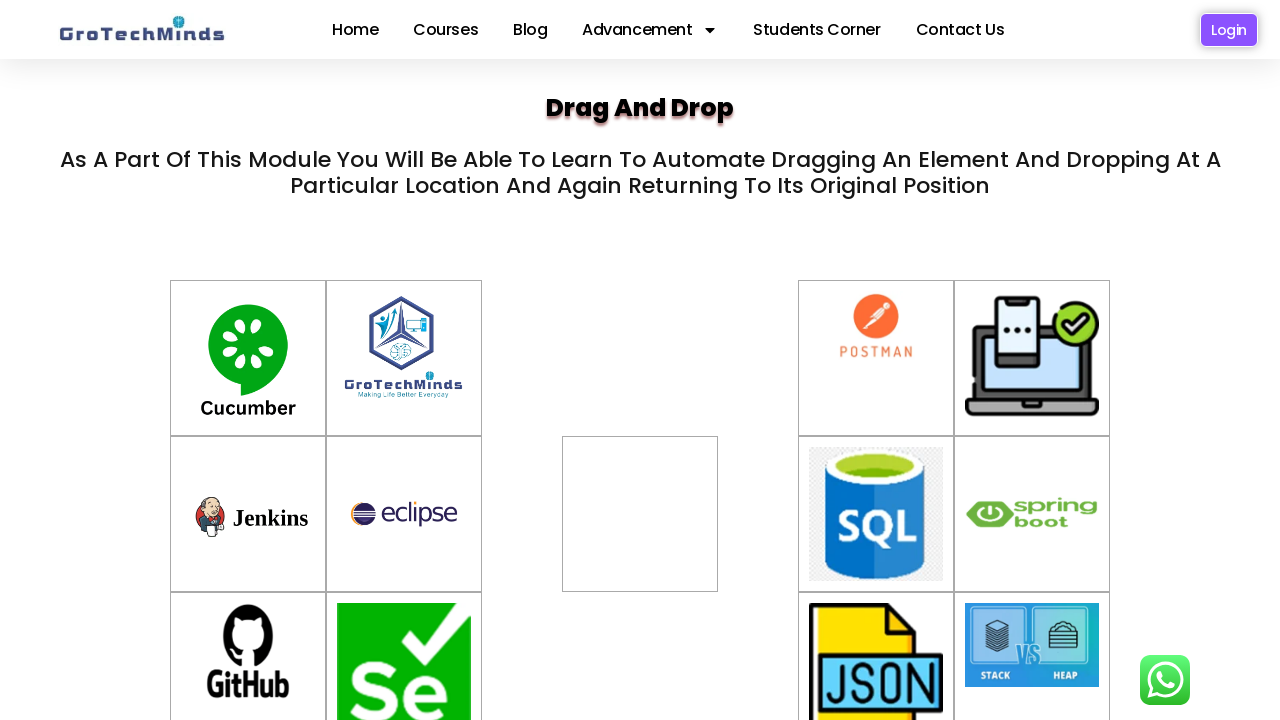

Located the draggable element with id 'container-6'
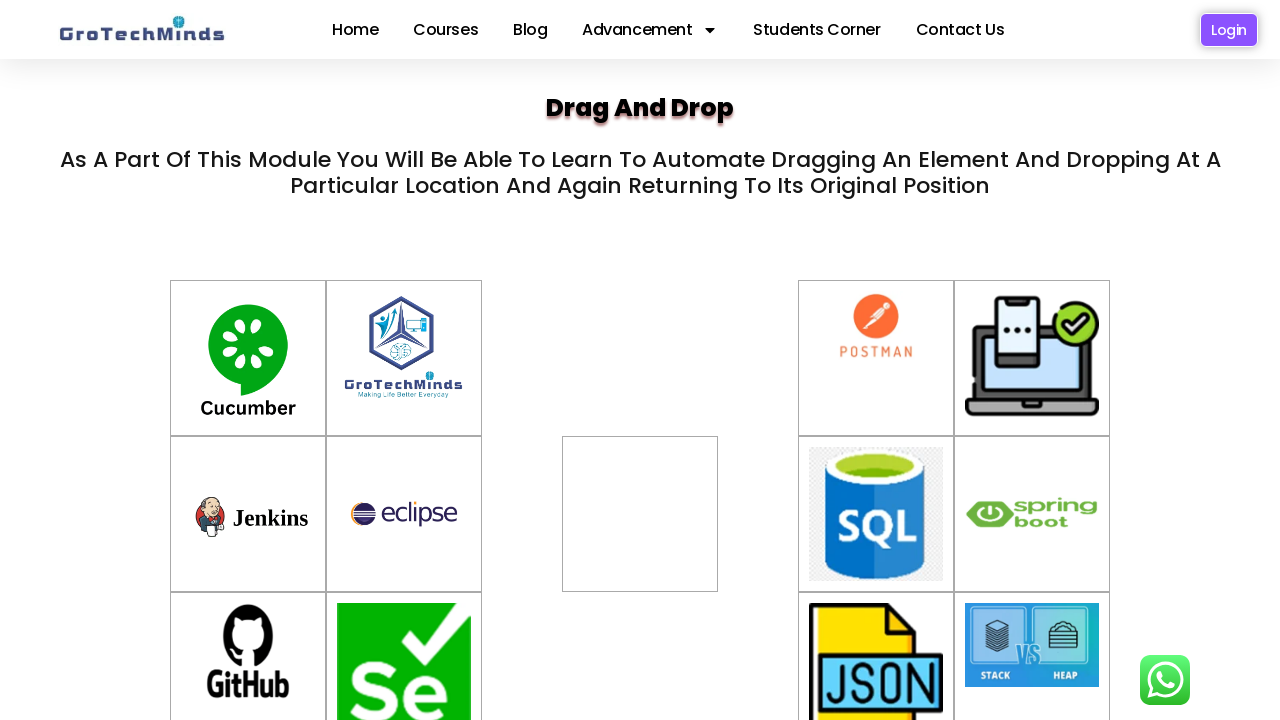

Located the drop target with id 'div2'
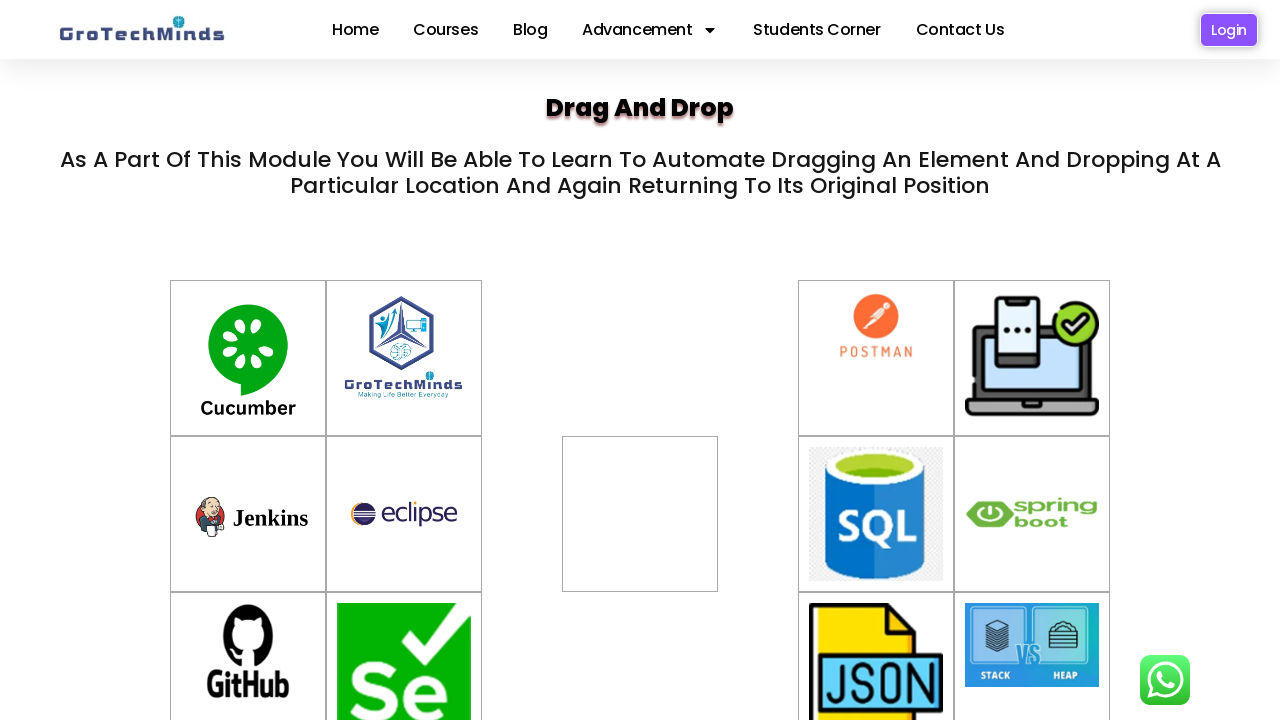

Dragged element from container-6 to div2 drop target at (640, 514)
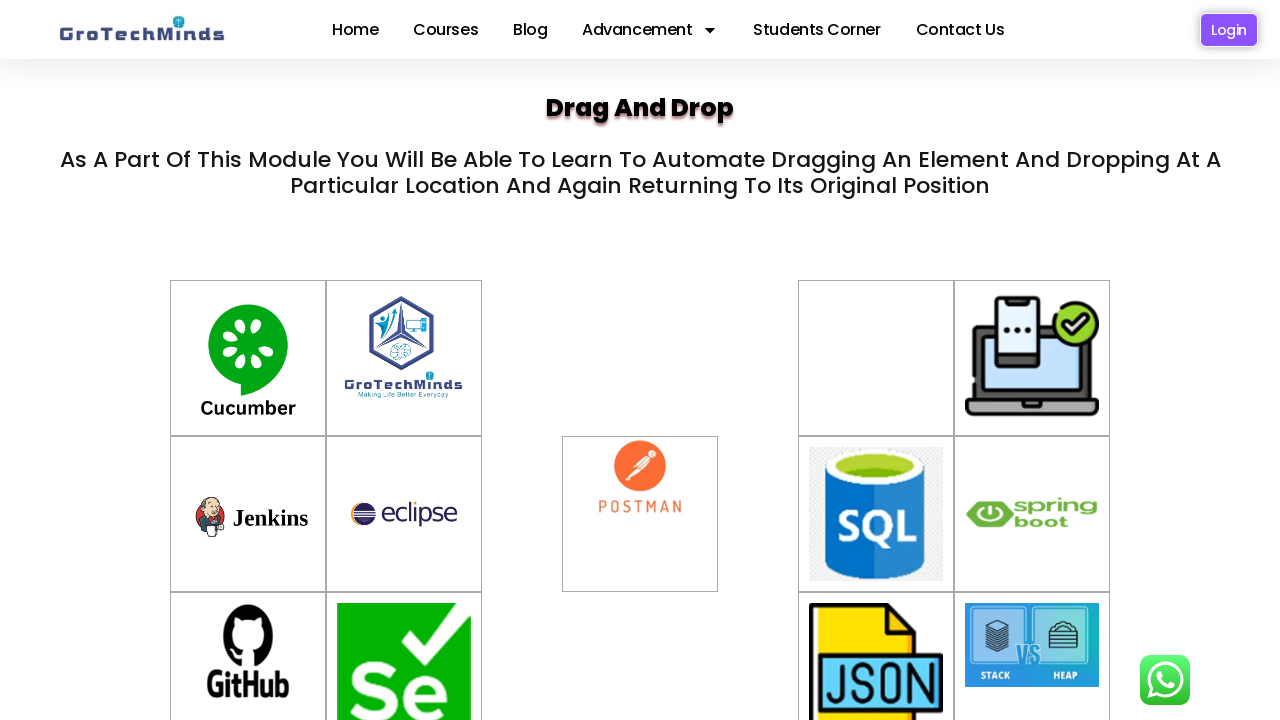

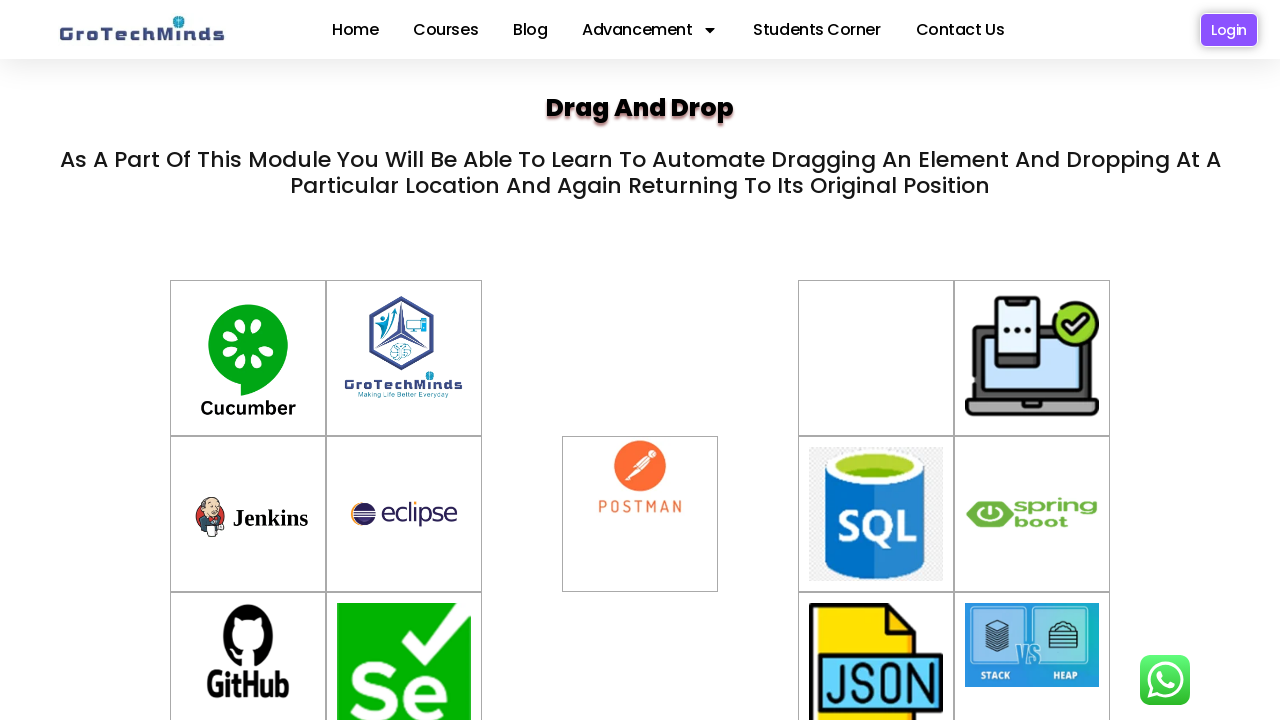